Tests the ability to select all content on the Selenium HQ homepage using the Ctrl+A keyboard shortcut

Starting URL: https://www.seleniumhq.org/

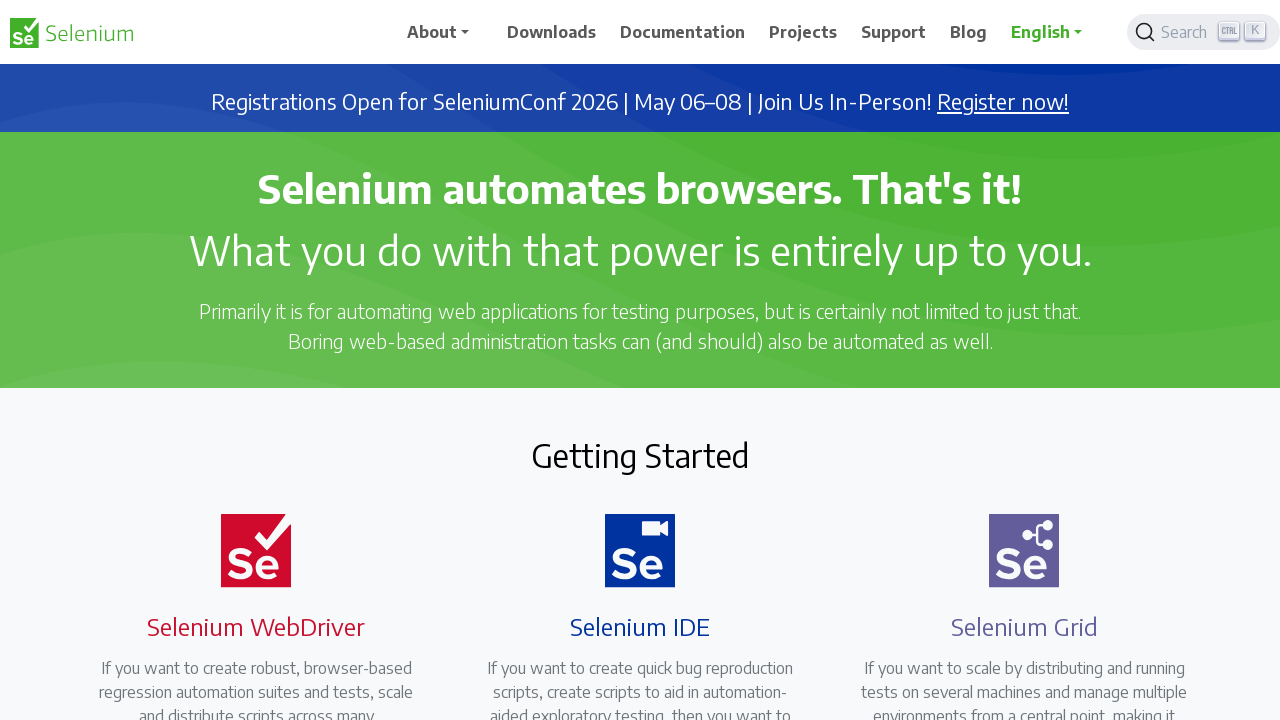

Navigated to Selenium HQ homepage
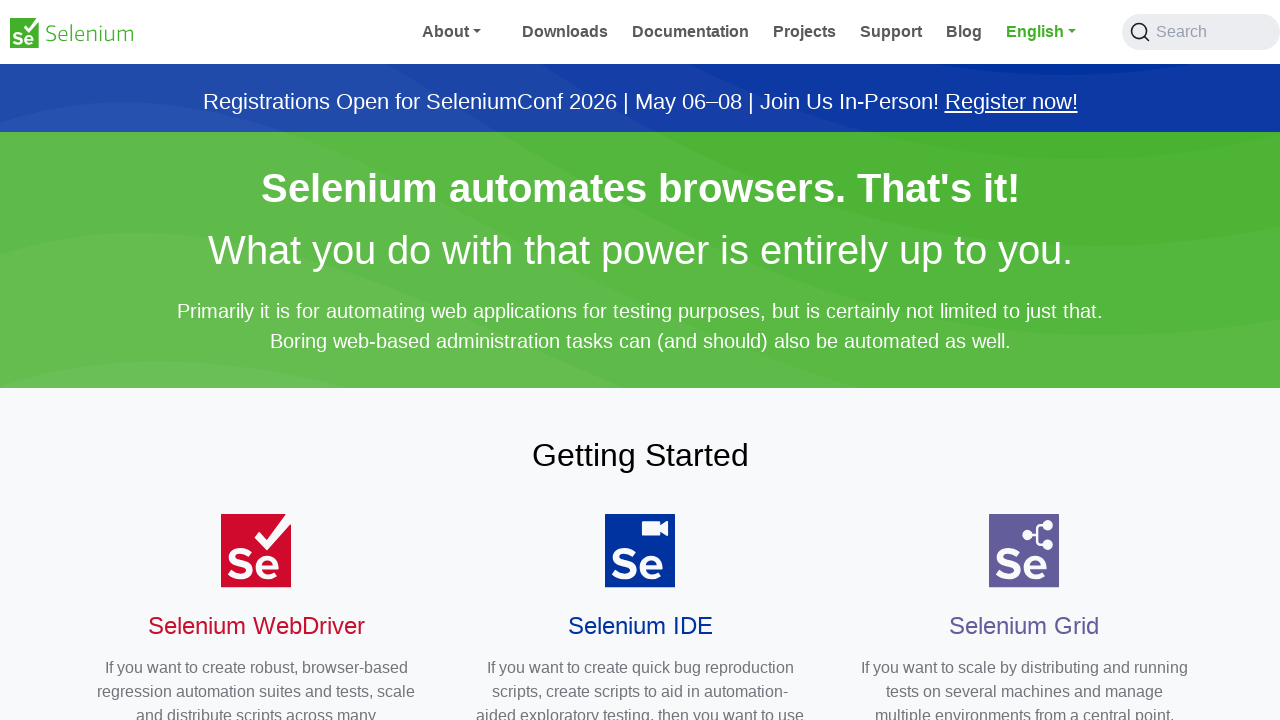

Selected all content on the page using Ctrl+A keyboard shortcut
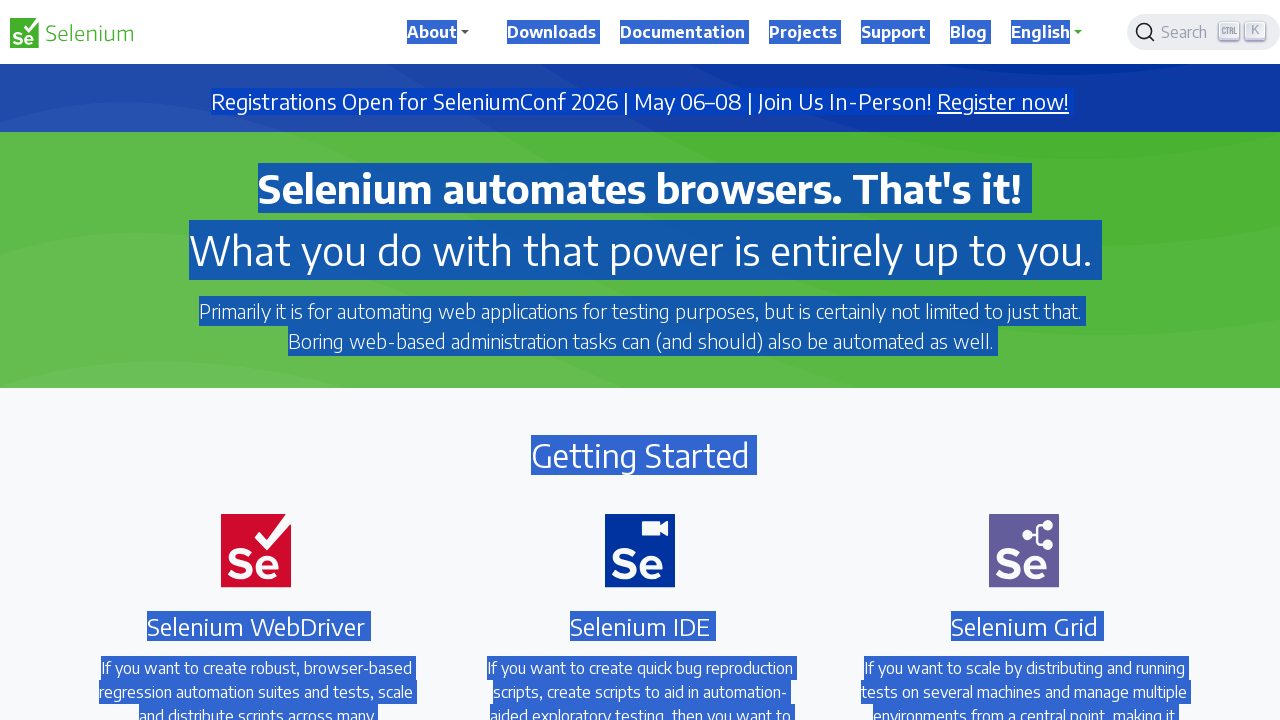

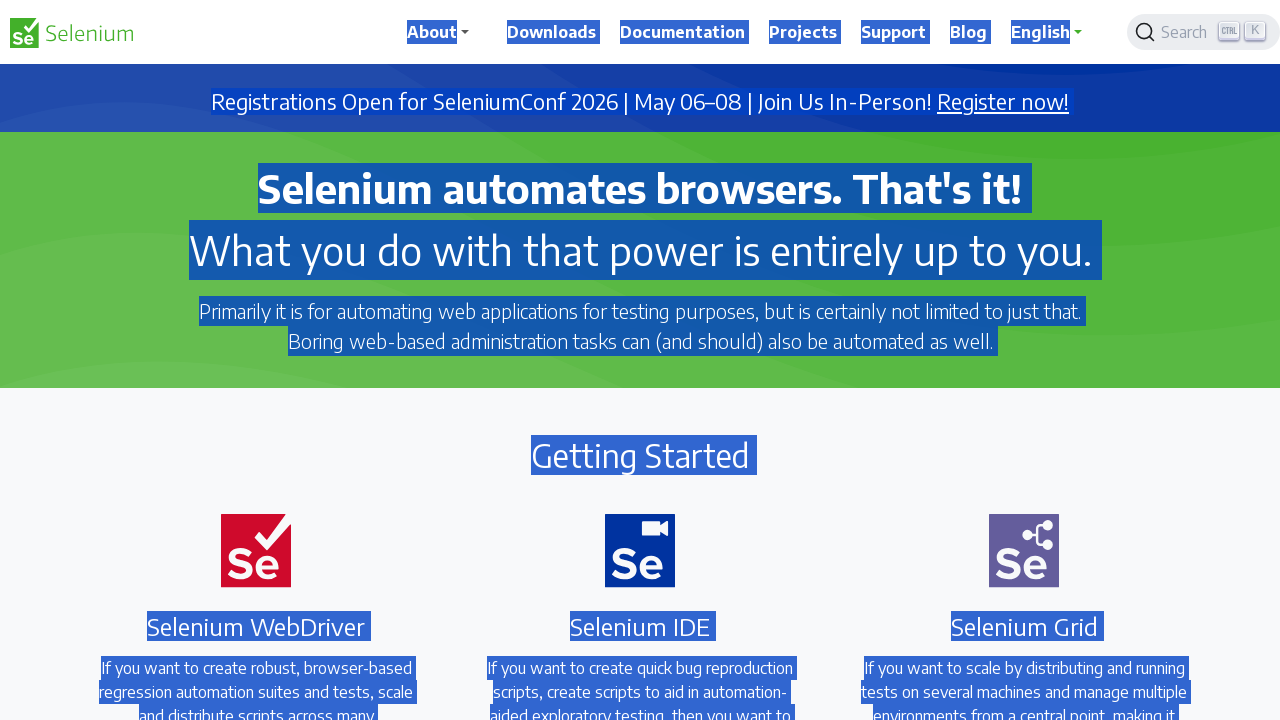